Tests keyboard copy-paste functionality by entering text in one field, copying it with keyboard shortcuts, and pasting it into another field

Starting URL: https://text-compare.com/

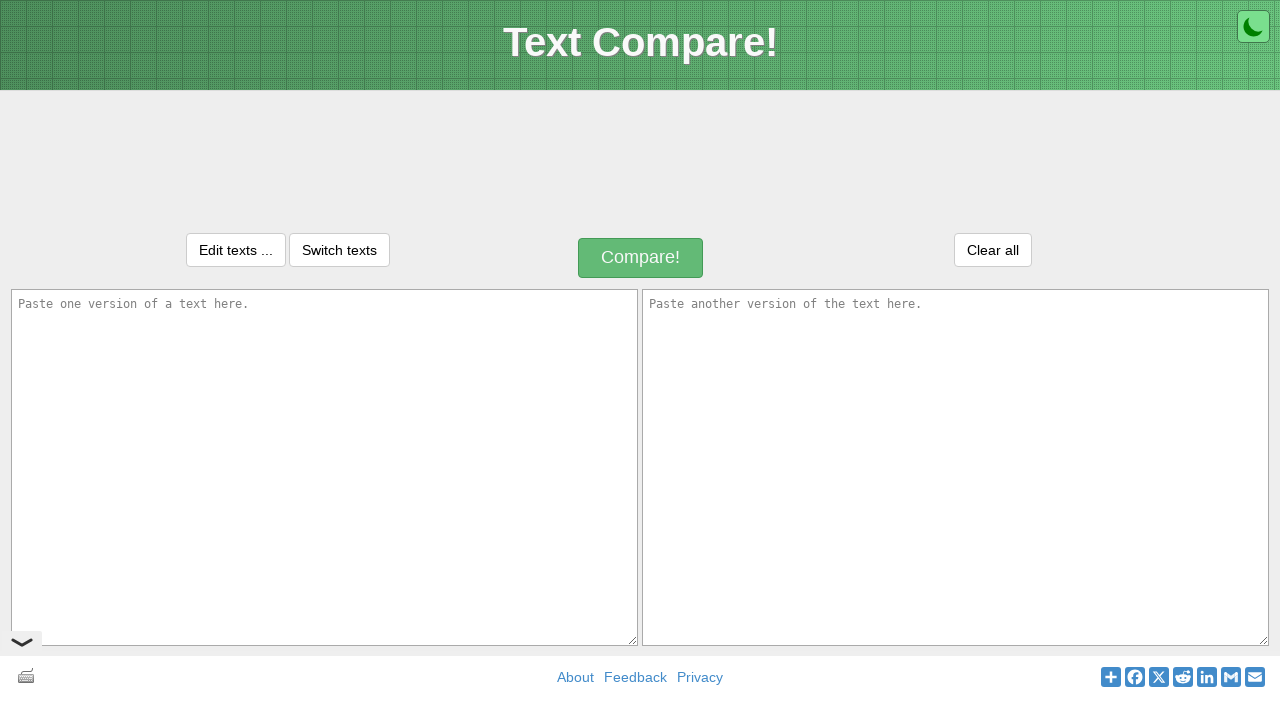

Entered text in first input field on xpath=//*[@id='inputText1']
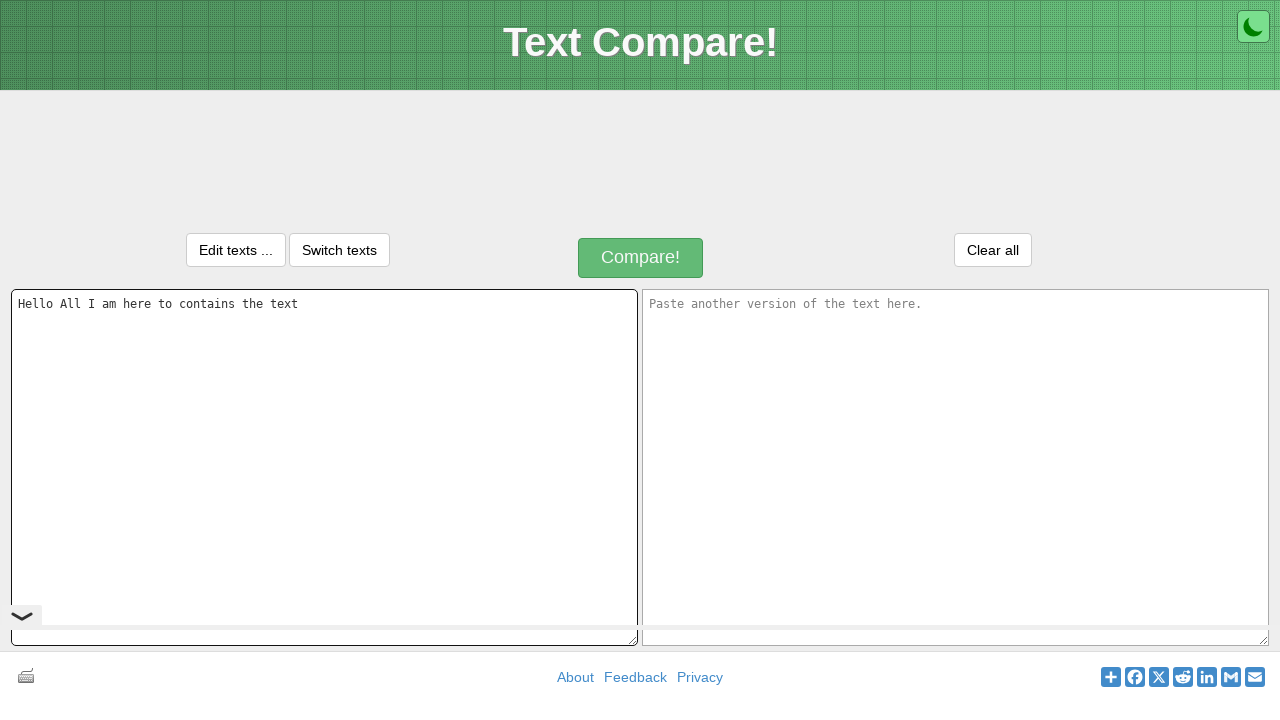

Selected all text in first field using Ctrl+A on xpath=//*[@id='inputText1']
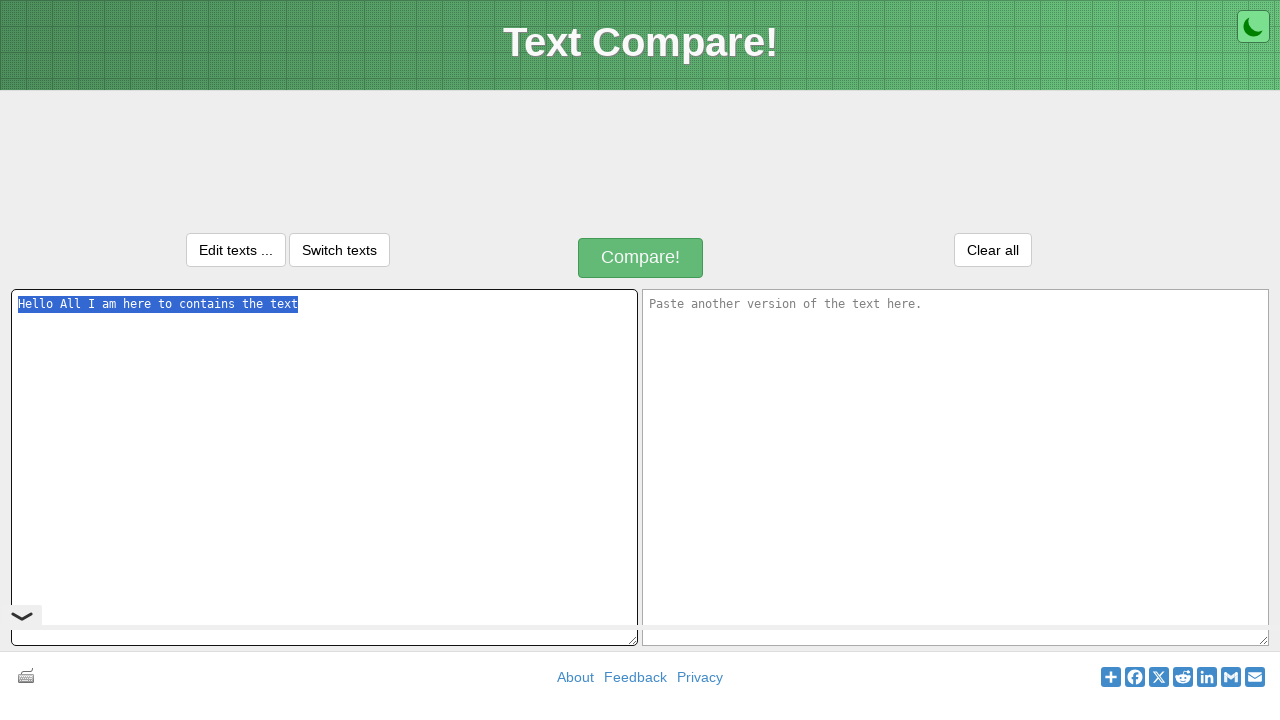

Copied selected text using Ctrl+C on xpath=//*[@id='inputText1']
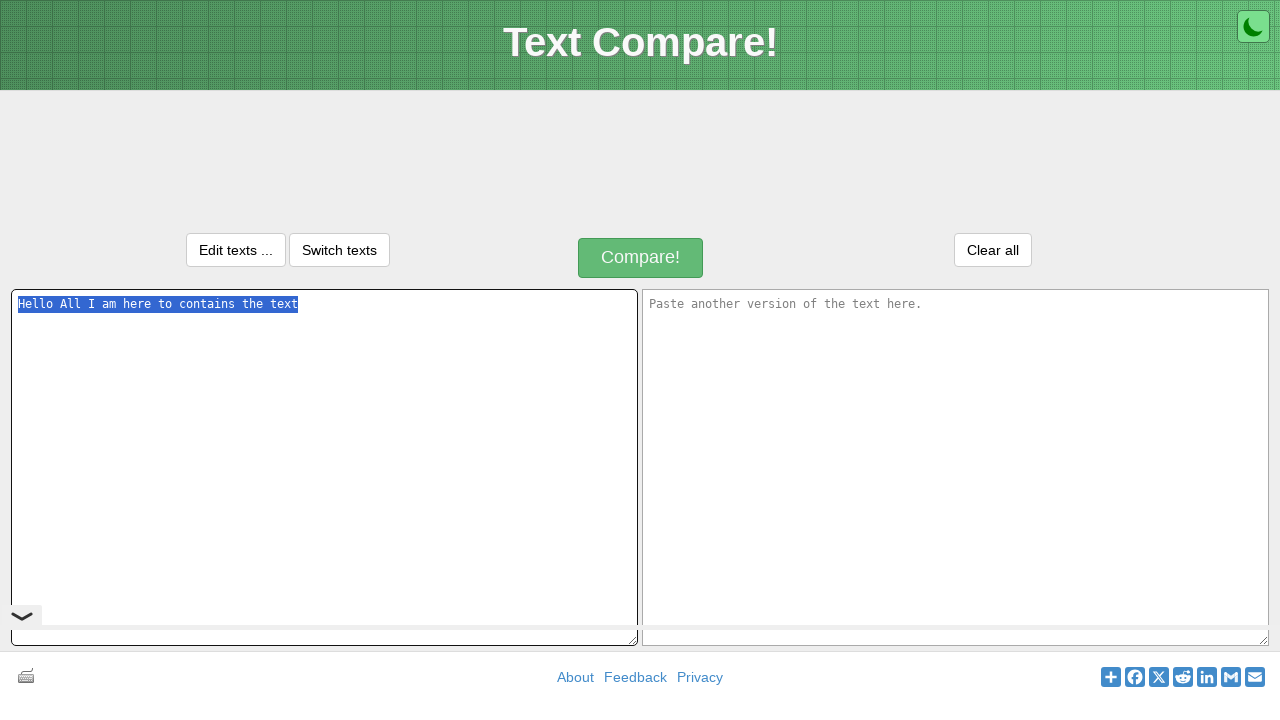

Clicked on second text field to focus it at (956, 467) on xpath=//*[@id='inputText2']
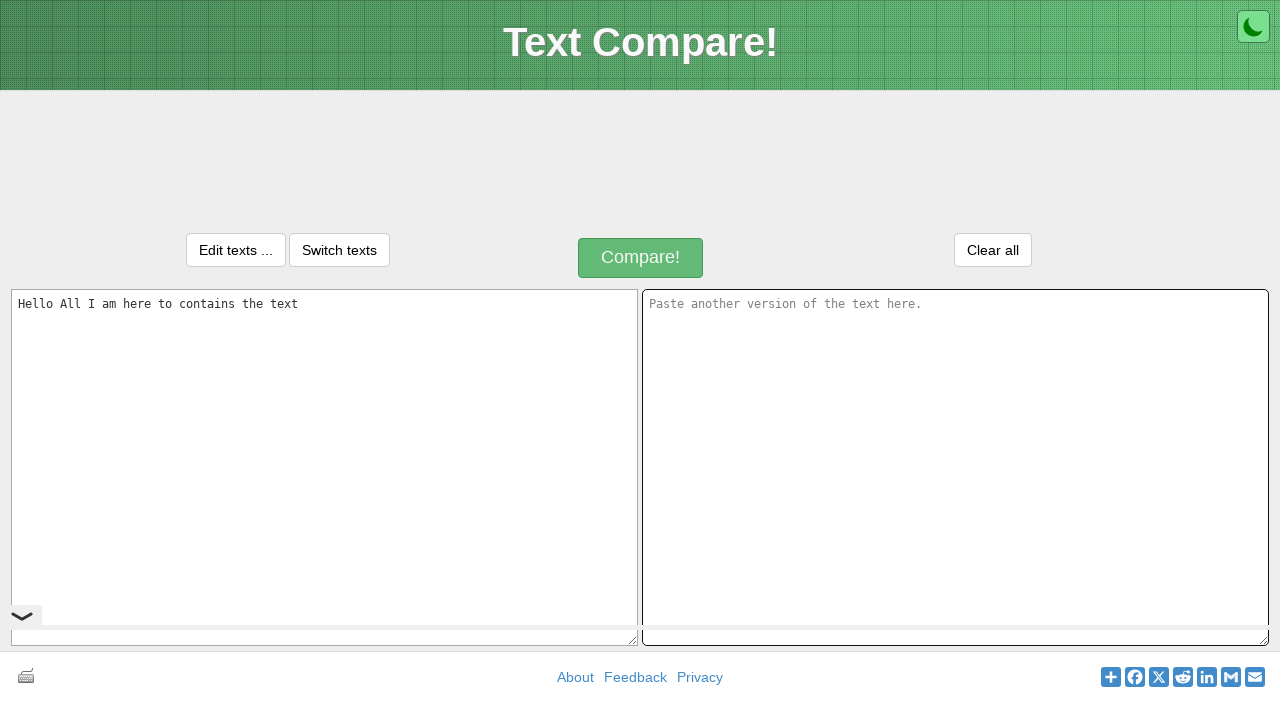

Selected all text in second field using Ctrl+A on xpath=//*[@id='inputText2']
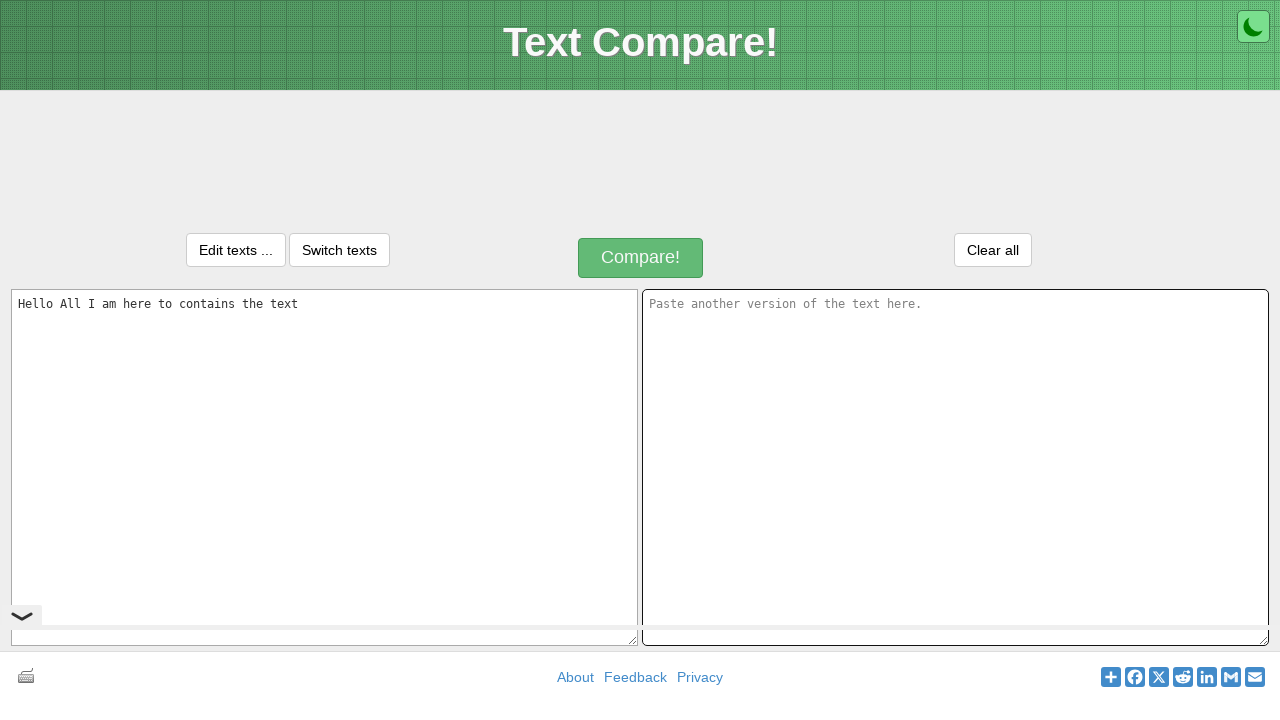

Pasted copied text into second field using Ctrl+V on xpath=//*[@id='inputText2']
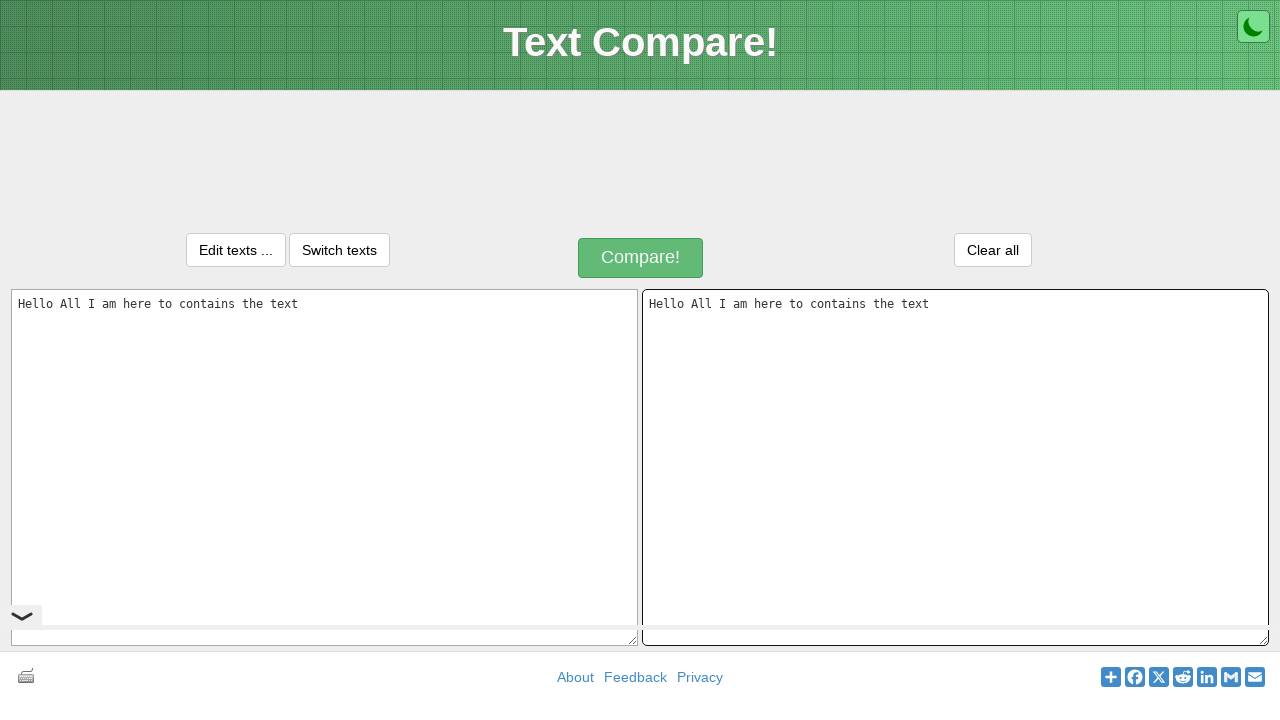

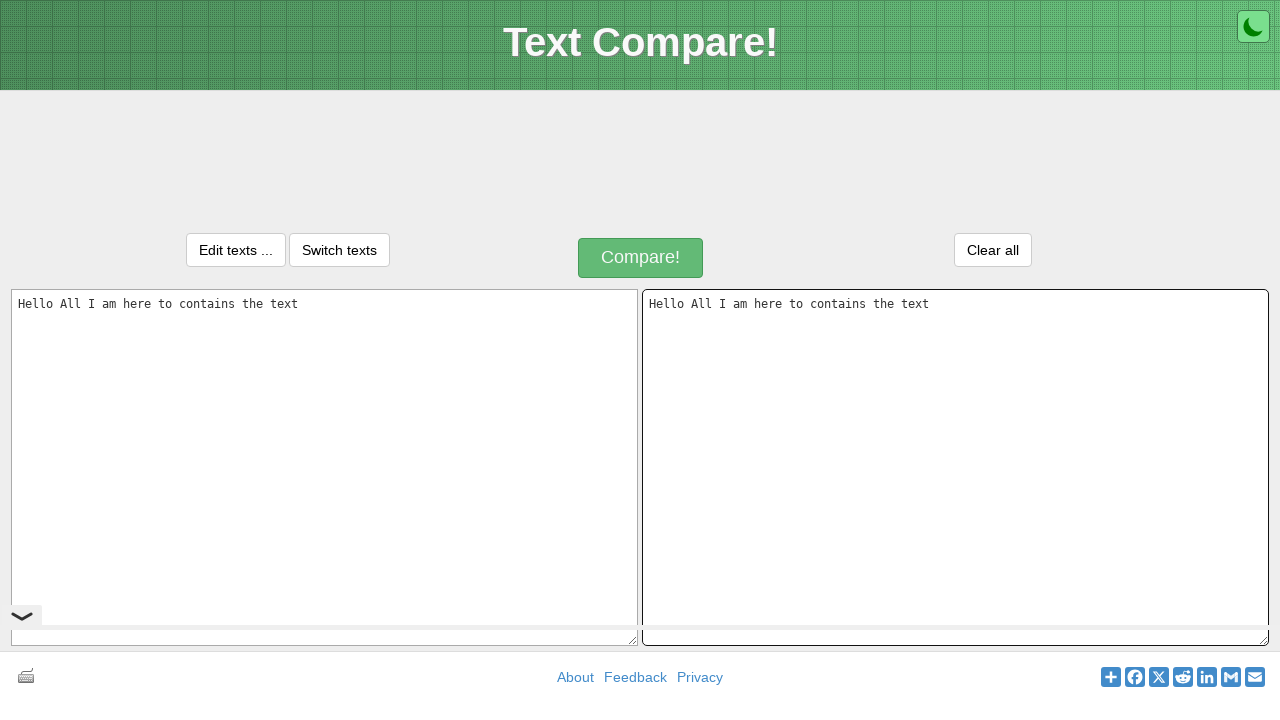